Tests iframe handling by entering text in the main page, switching to an iframe to click a checkbox, then switching back to clear the text field

Starting URL: https://prafpawar11.github.io/mainFrame.html

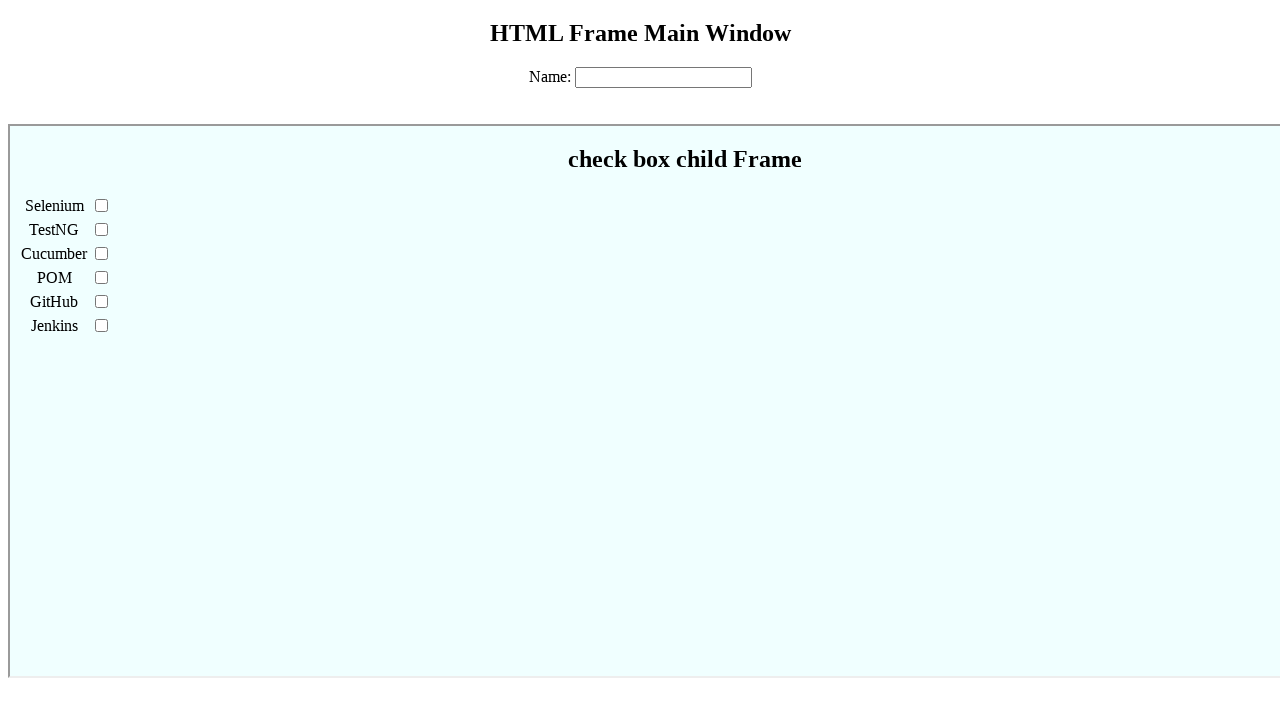

Filled name field with 'Shriya' in main frame on #name
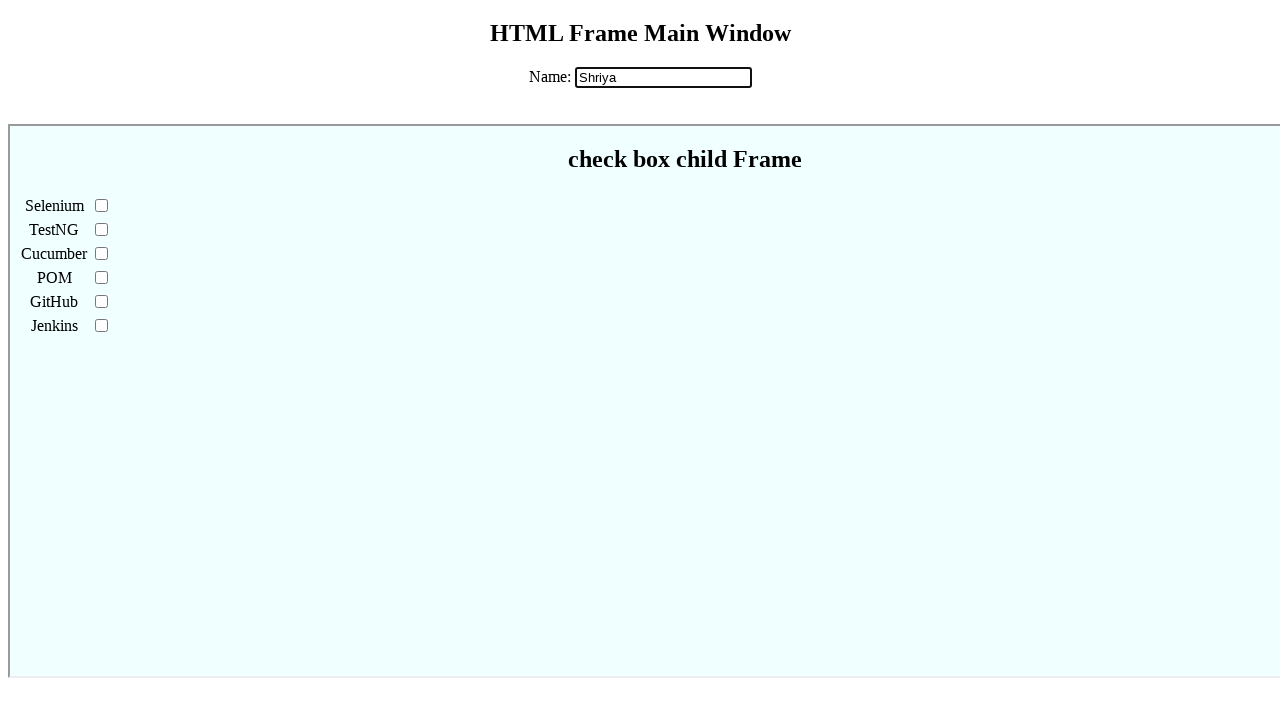

Waited 3 seconds for text input to complete
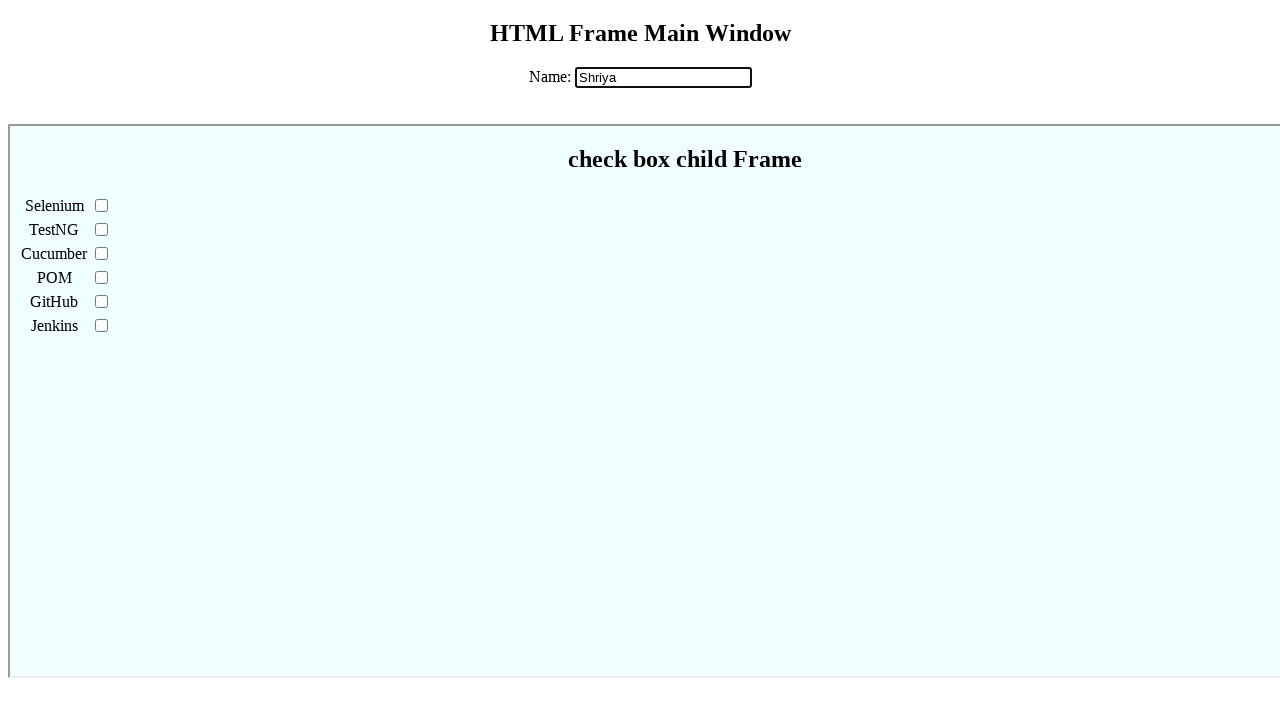

Located and switched to iframe with id 'mainframe'
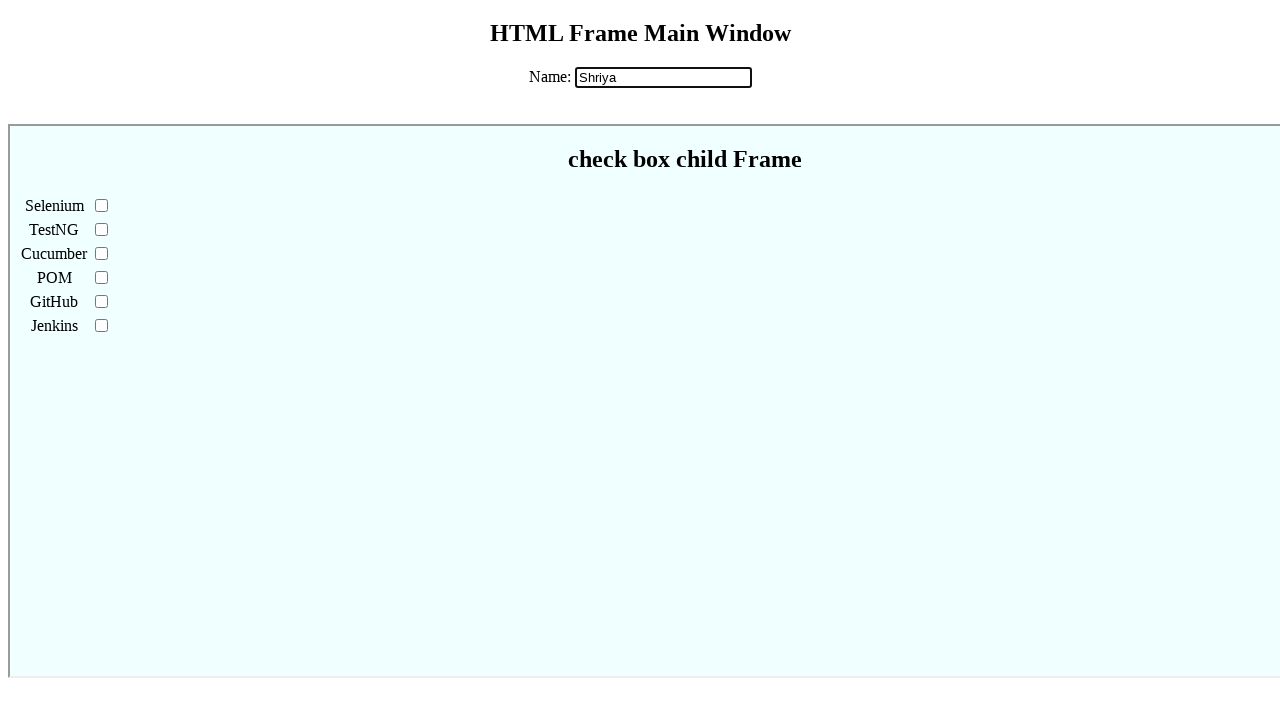

Clicked Cucumber checkbox inside iframe at (102, 253) on iframe#mainframe >> internal:control=enter-frame >> input#Cucumber
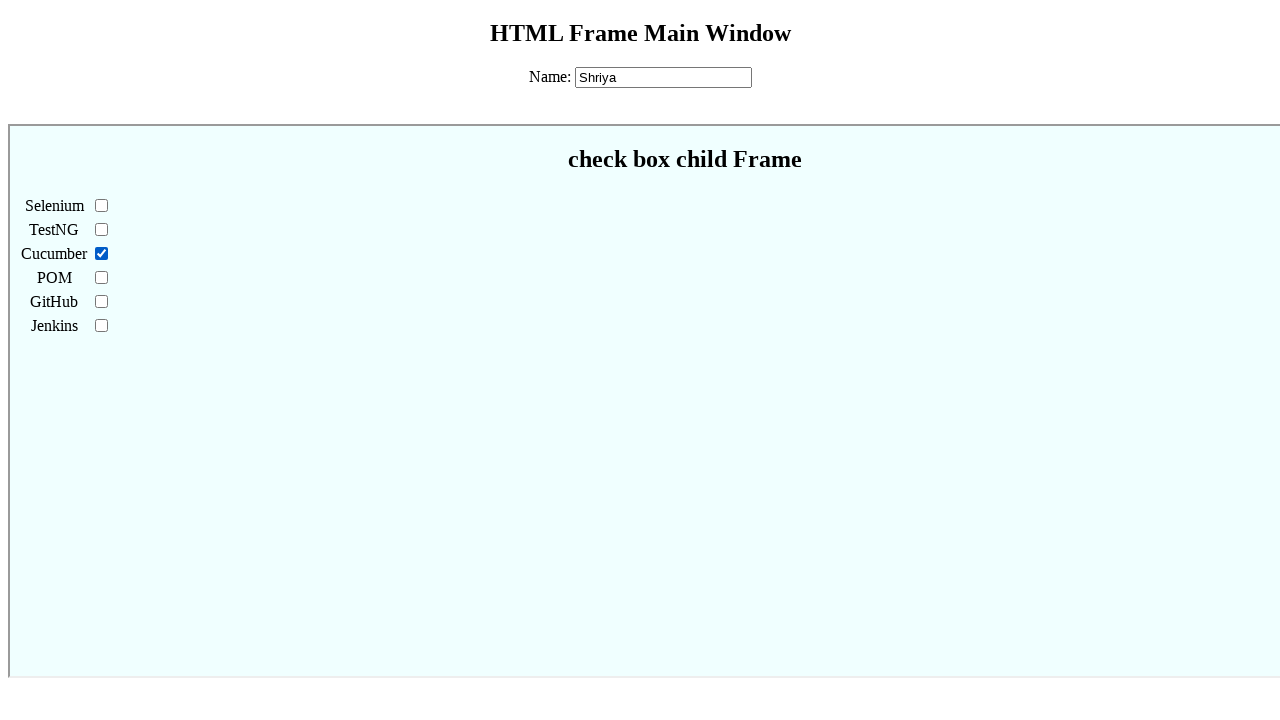

Waited 2 seconds before clearing text field
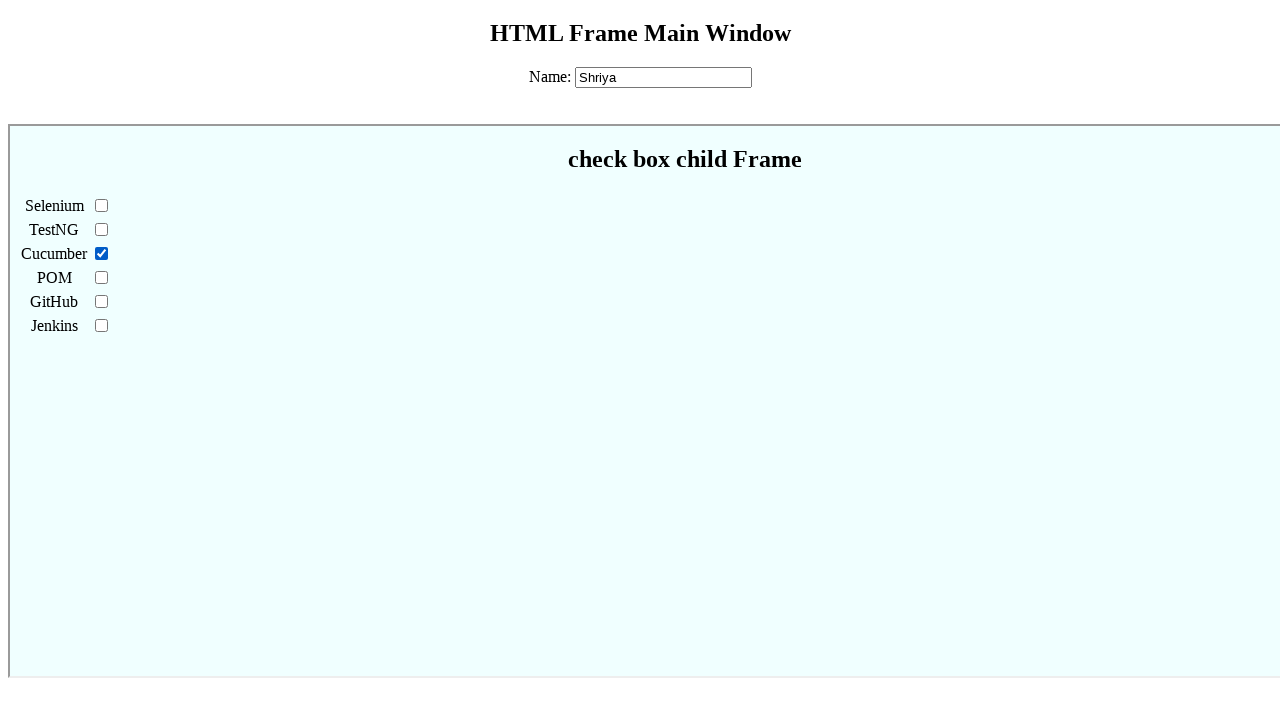

Cleared name field in main frame on #name
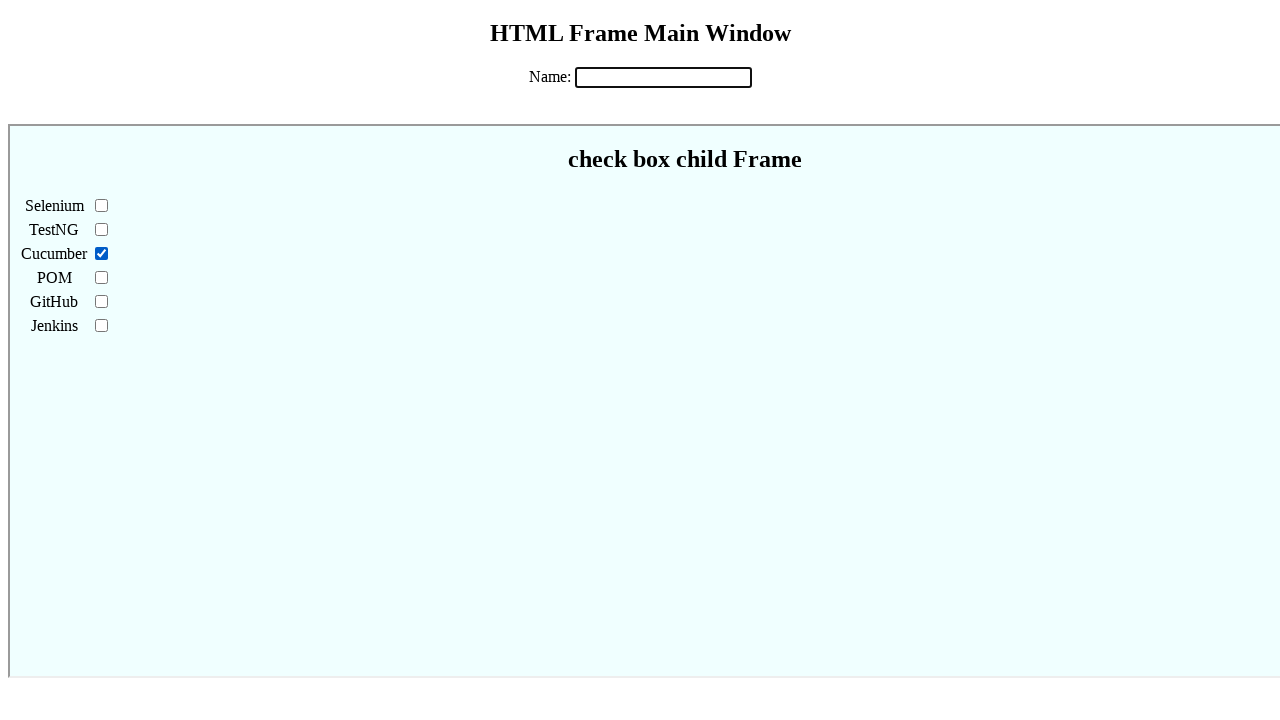

Waited 6 seconds before test completion
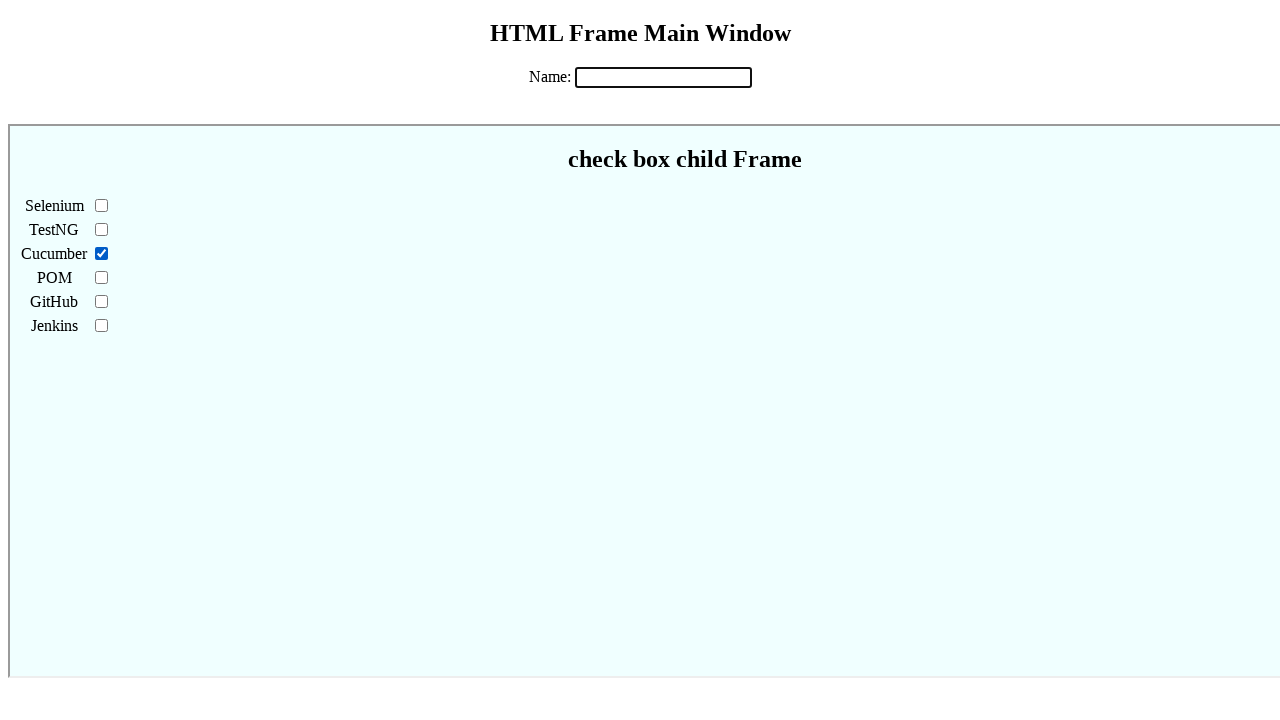

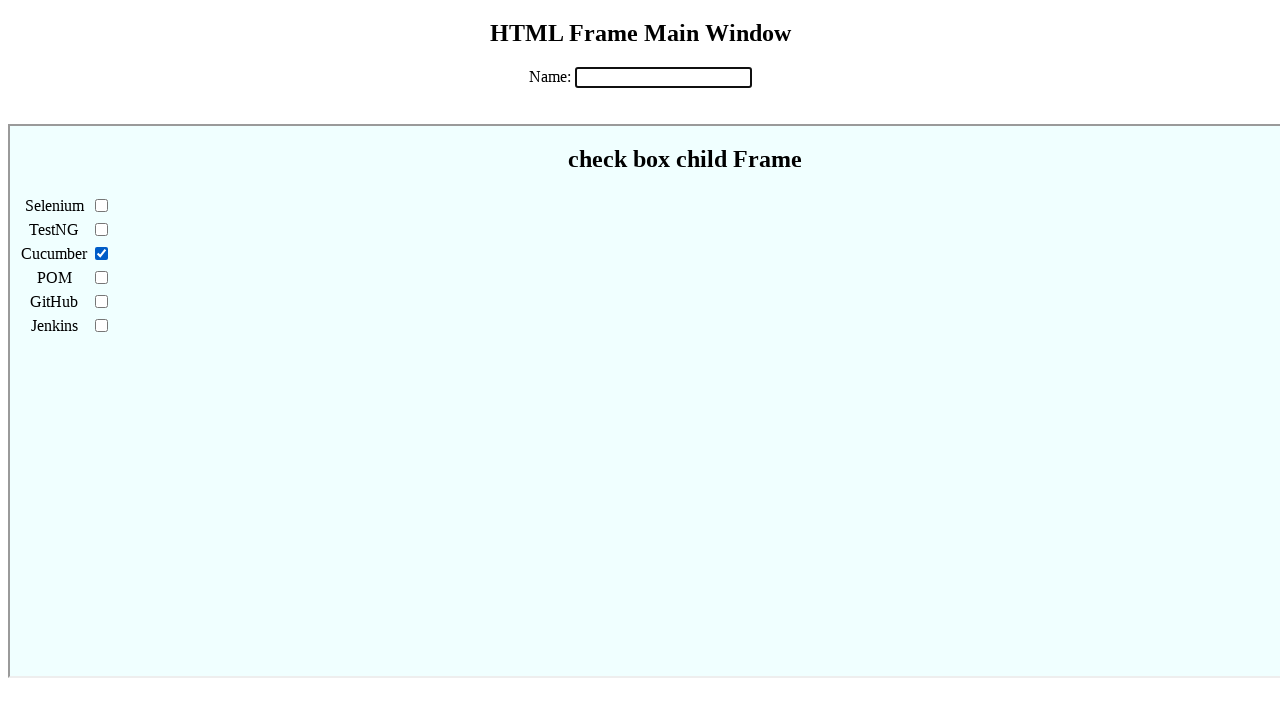